Tests timed alert interaction by clicking a button that triggers an alert after a delay and accepting it

Starting URL: https://demoqa.com/alerts

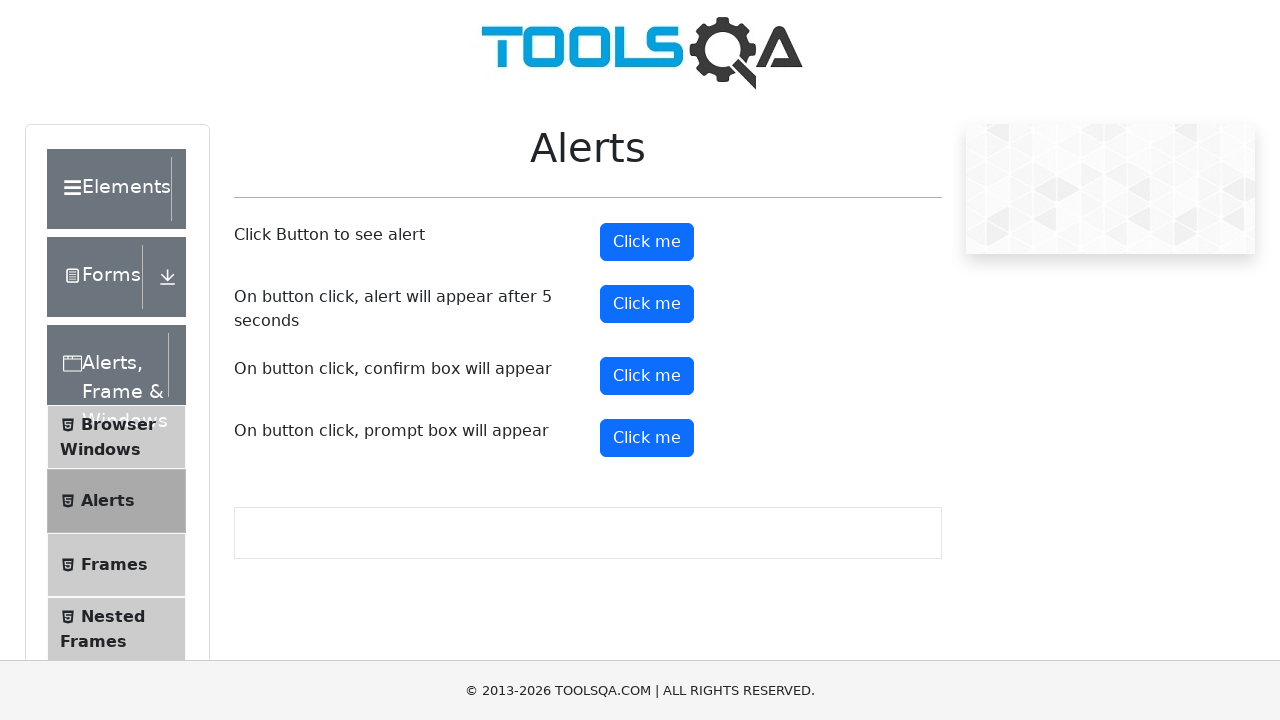

Set up dialog handler to automatically accept alerts
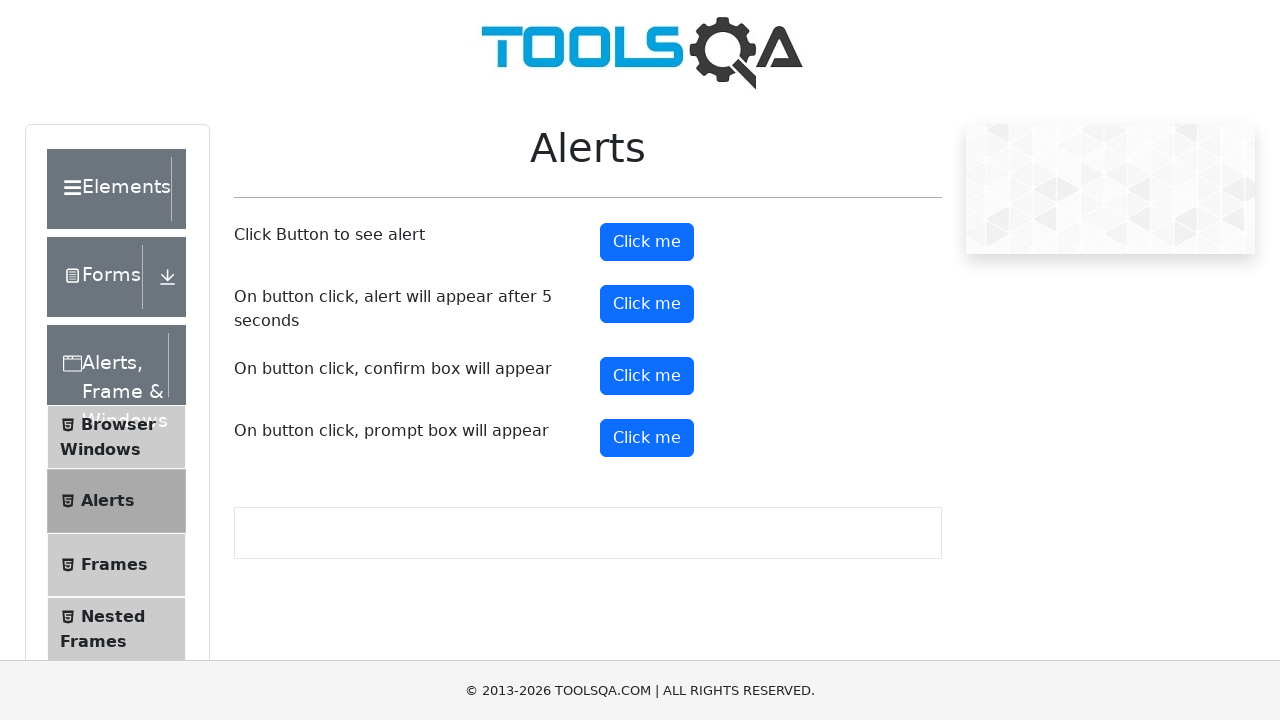

Clicked the timer alert button to trigger delayed alert at (647, 304) on #timerAlertButton
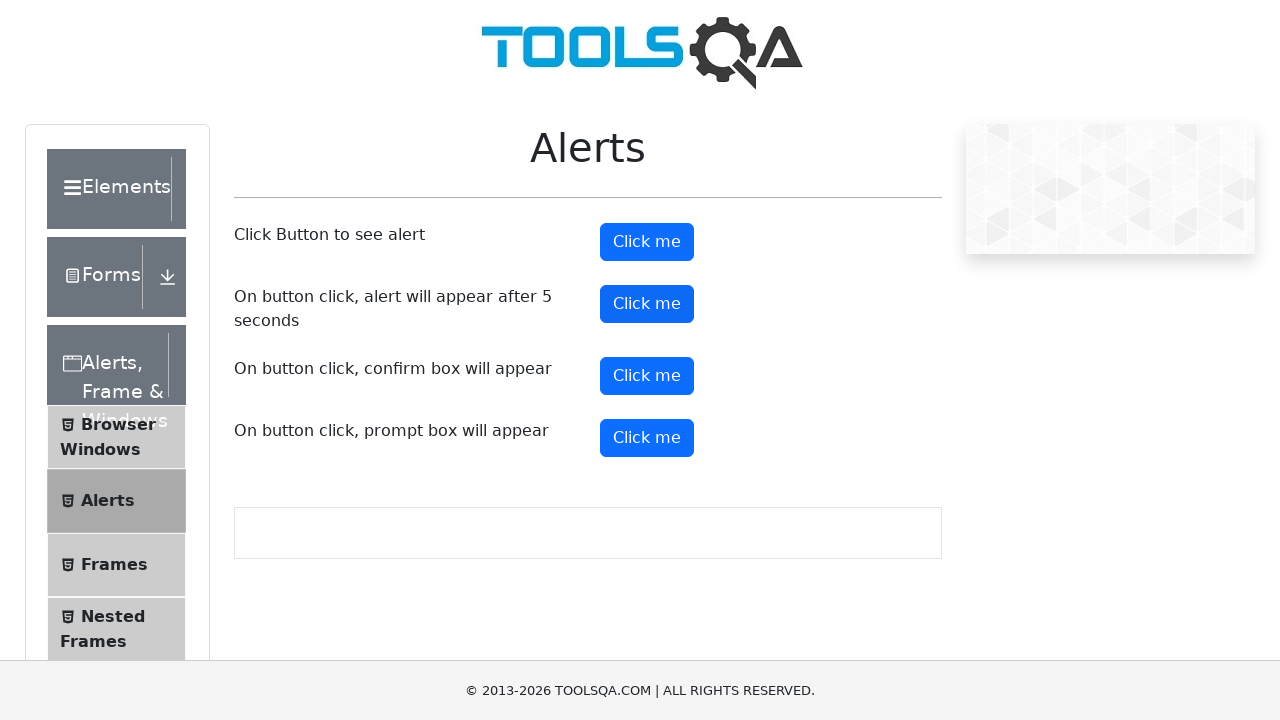

Waited 6 seconds for the delayed alert to appear and be accepted
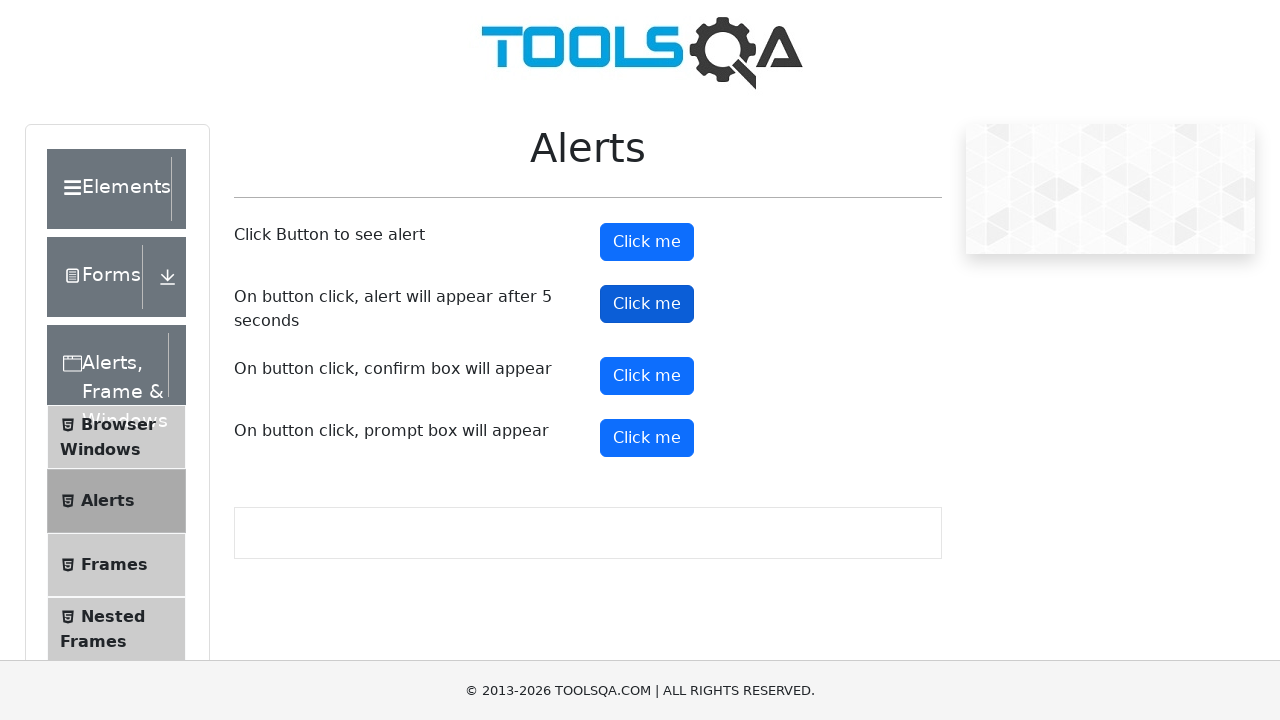

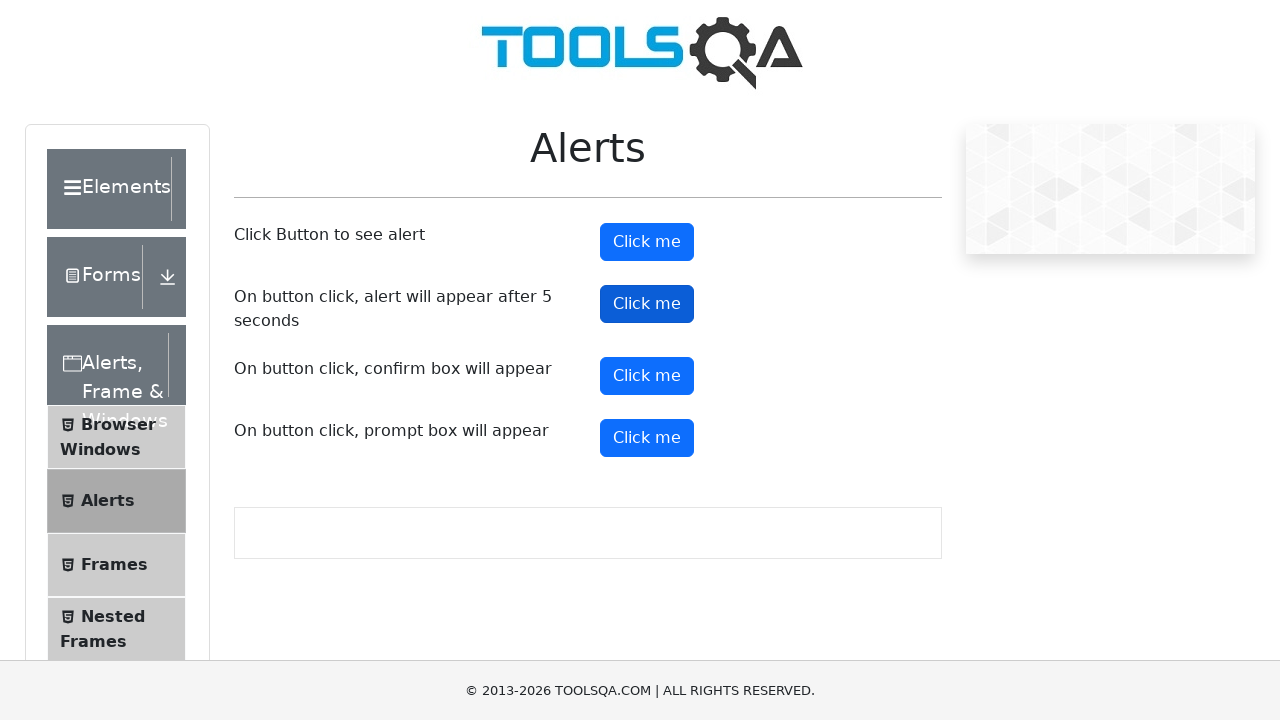